Tests drag and drop functionality on a web page by moving columns, rows, and adjusting a range slider

Starting URL: https://www.leafground.com/drag.xhtml

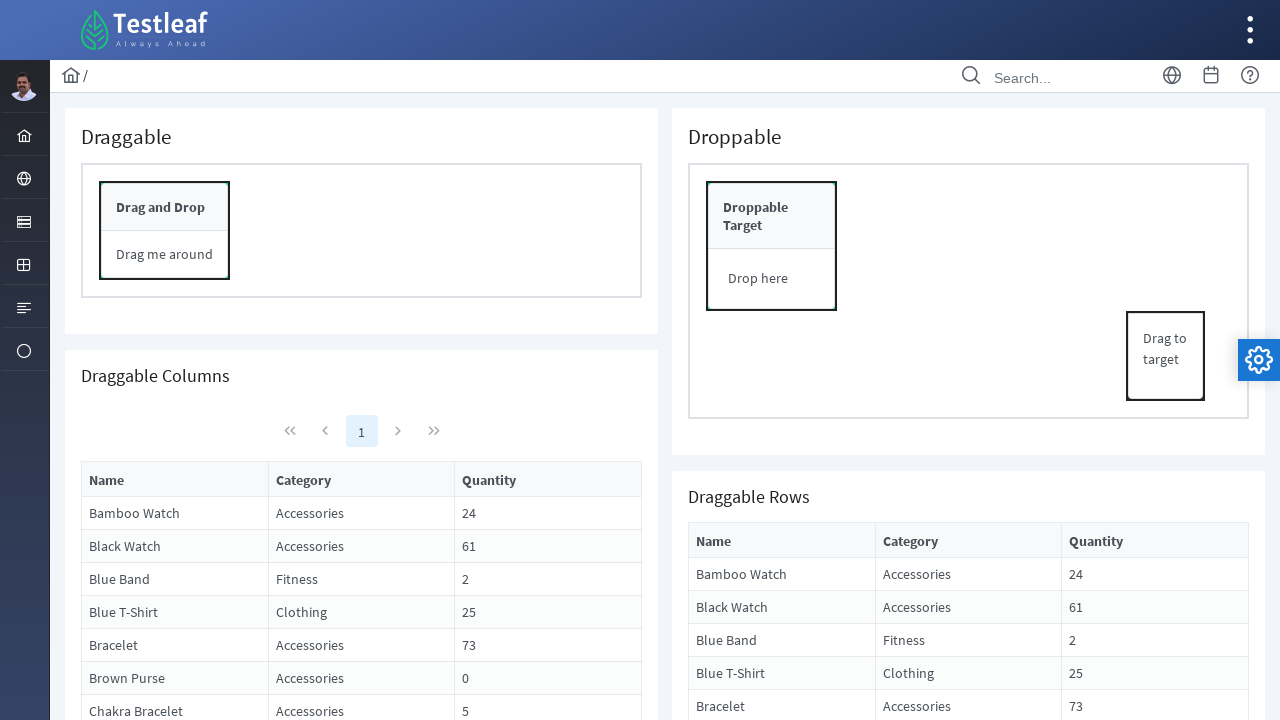

Located Name column header
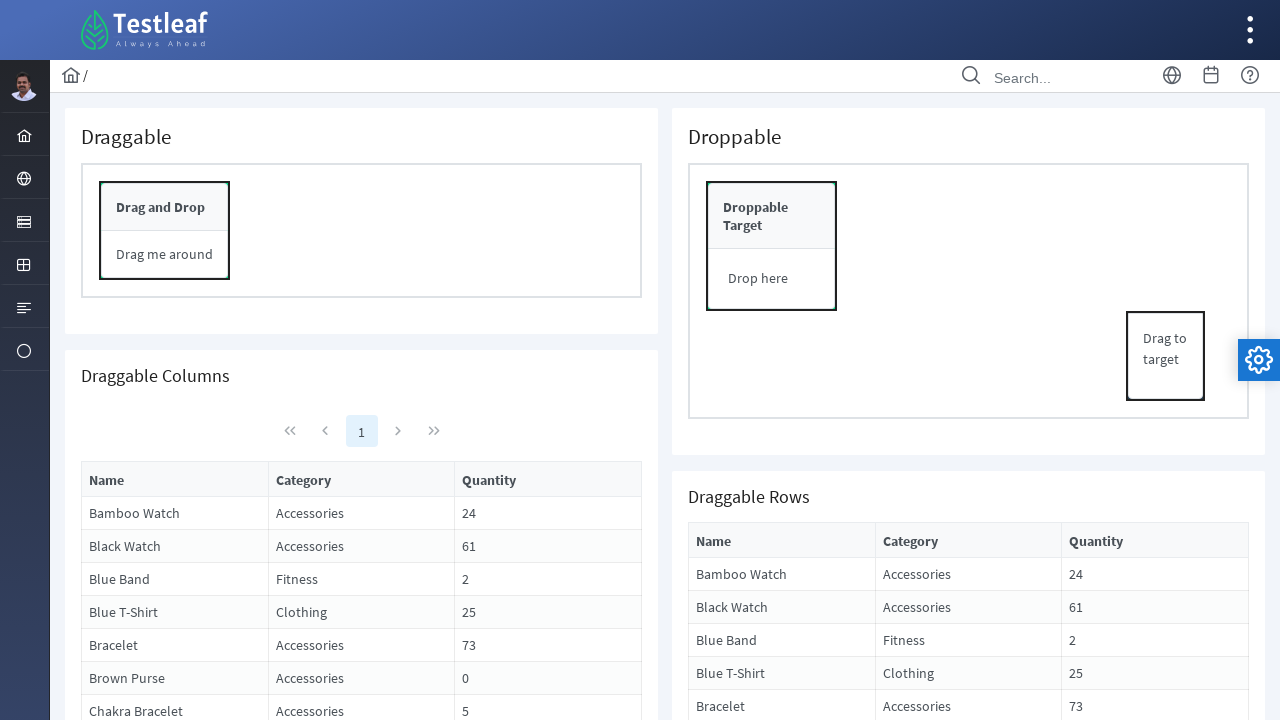

Located Quantity column header
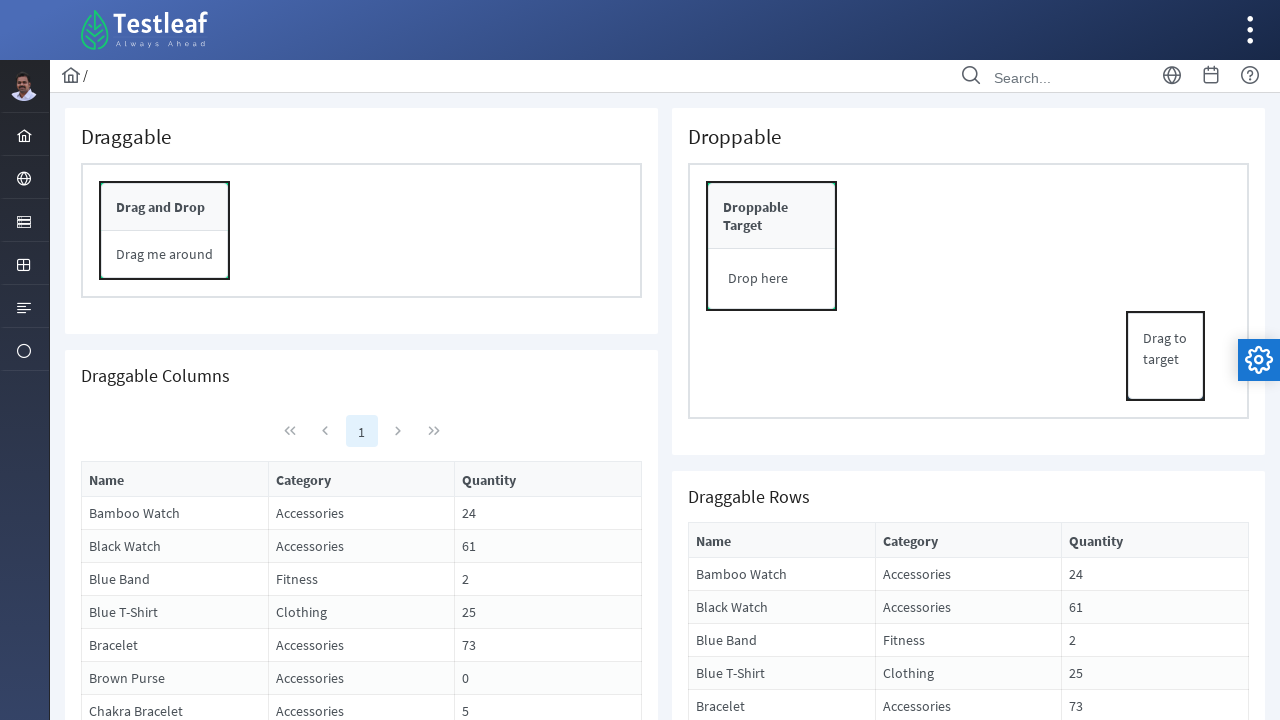

Dragged Name column to Quantity column position at (548, 479)
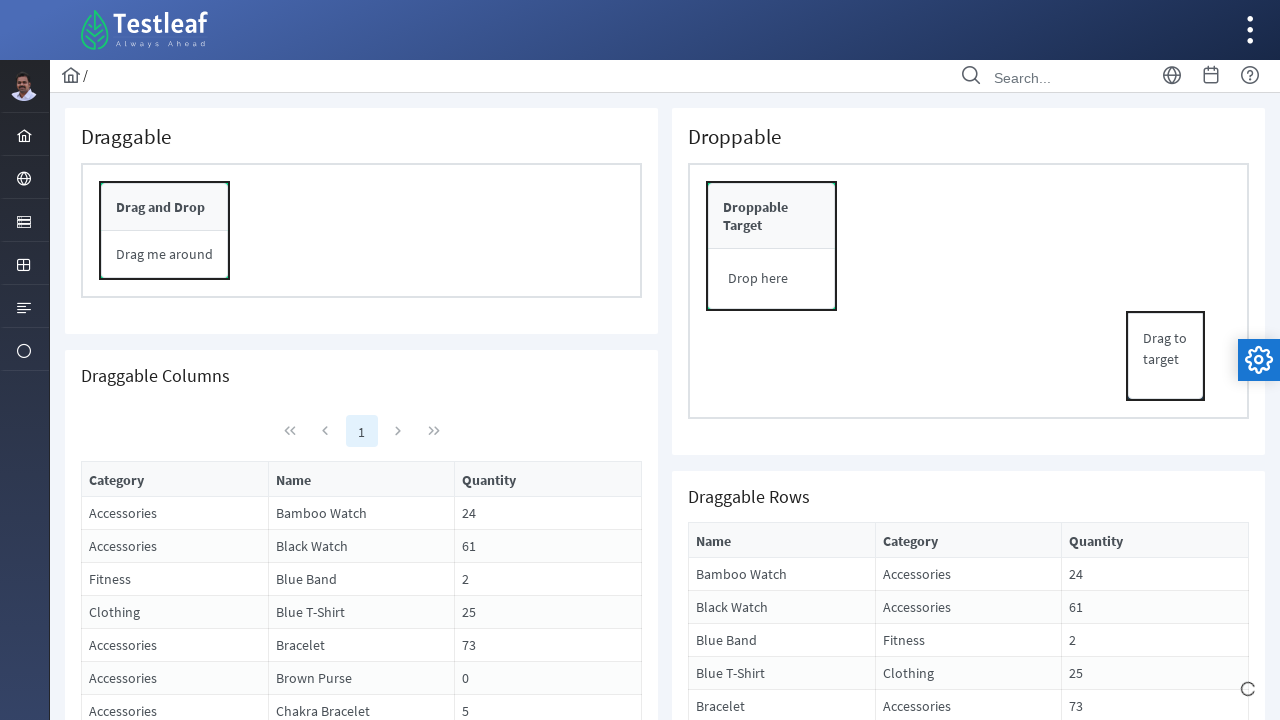

Toaster message appeared confirming column drag
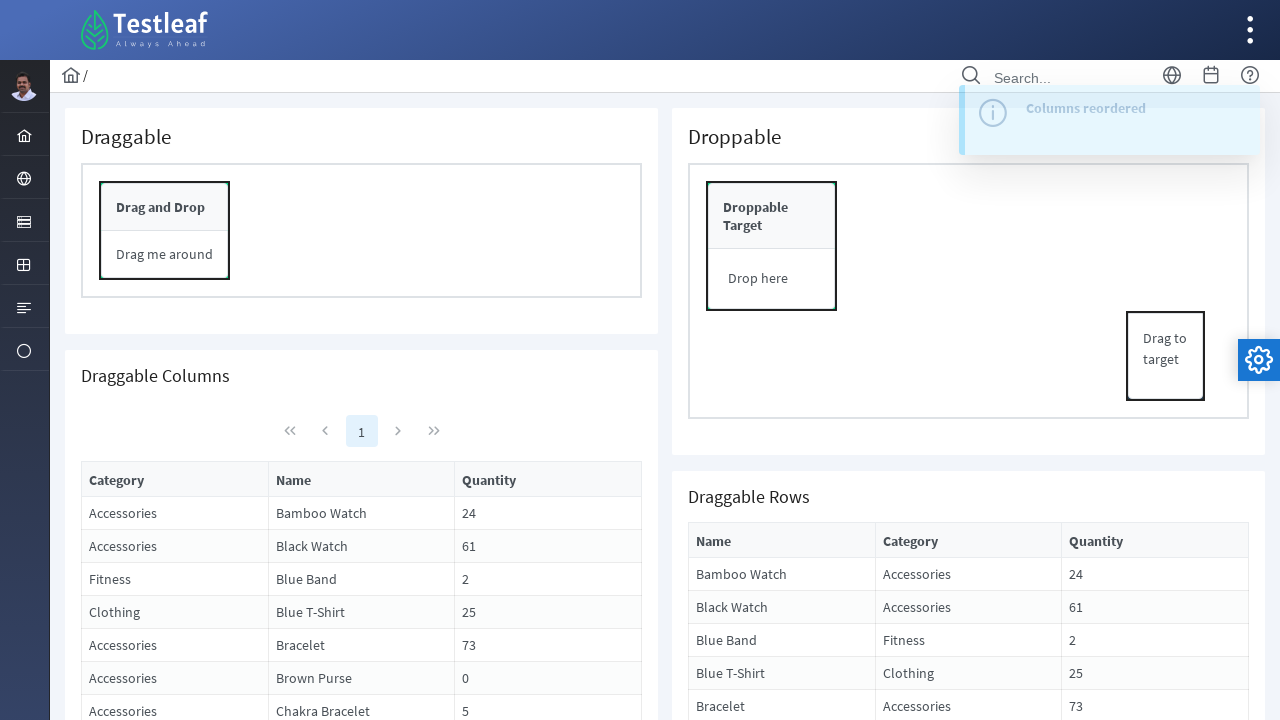

Located row 3
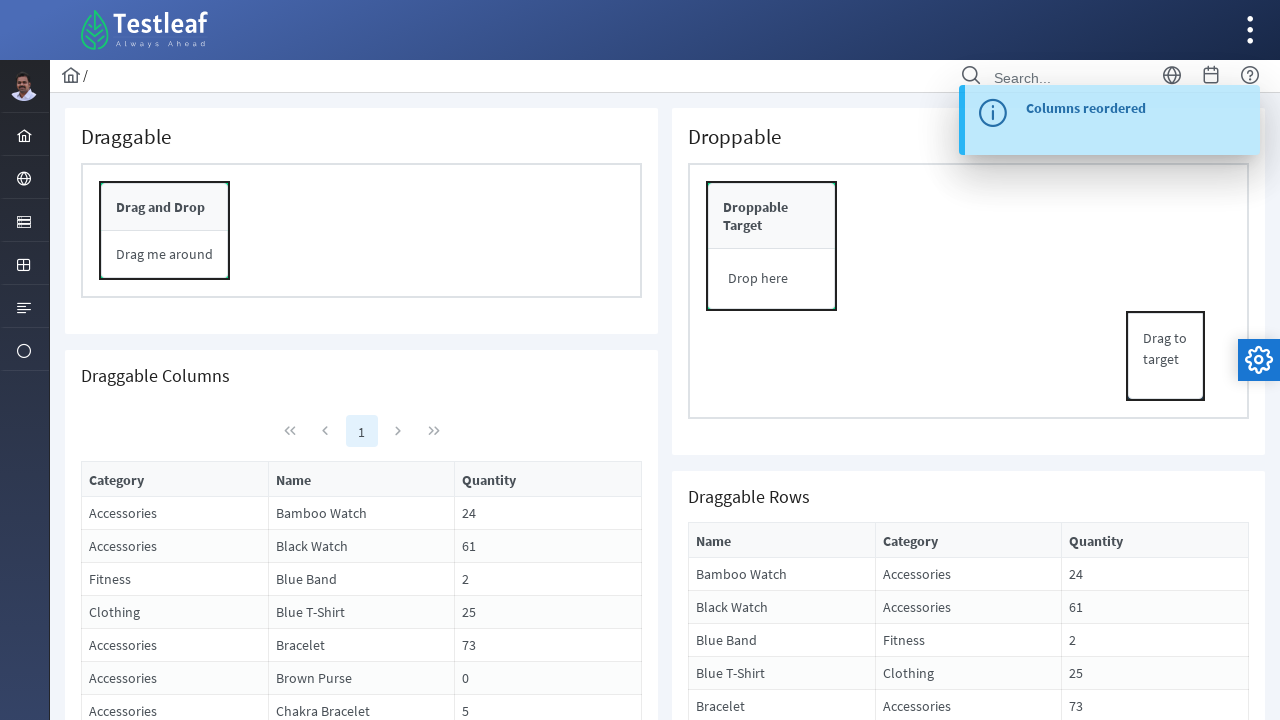

Located row 2
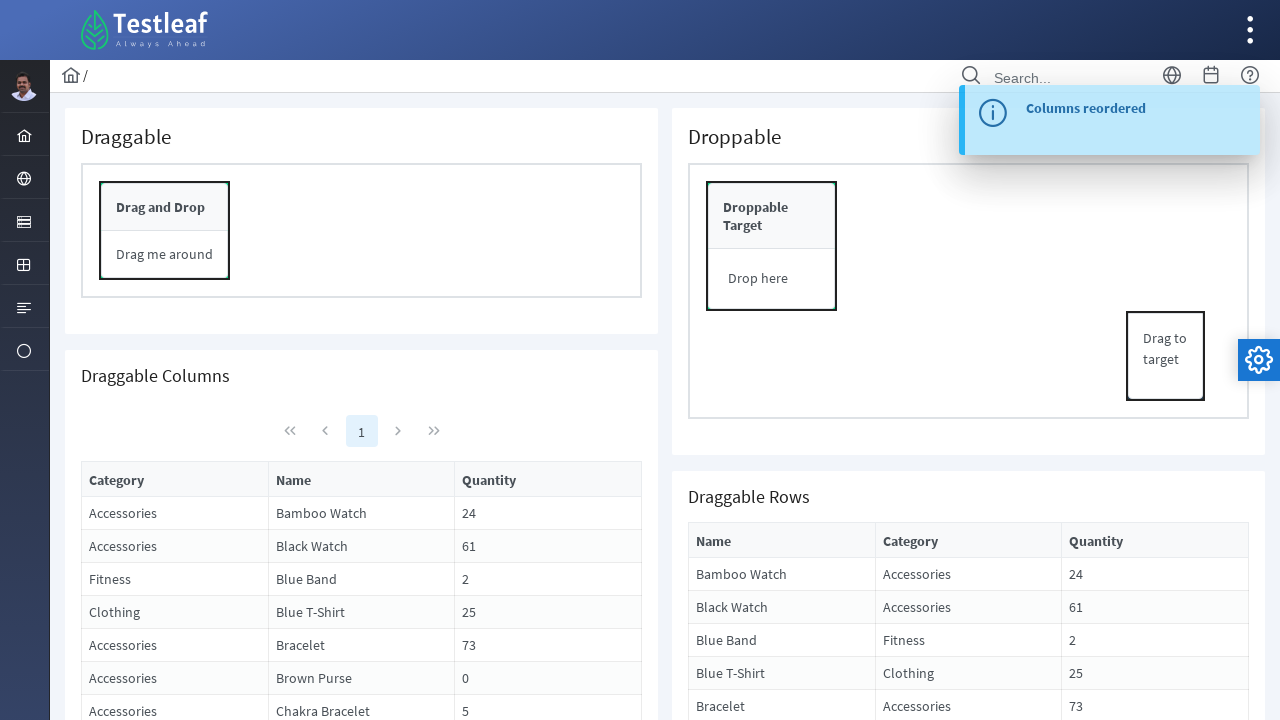

Dragged row 3 to row 2 position at (968, 607)
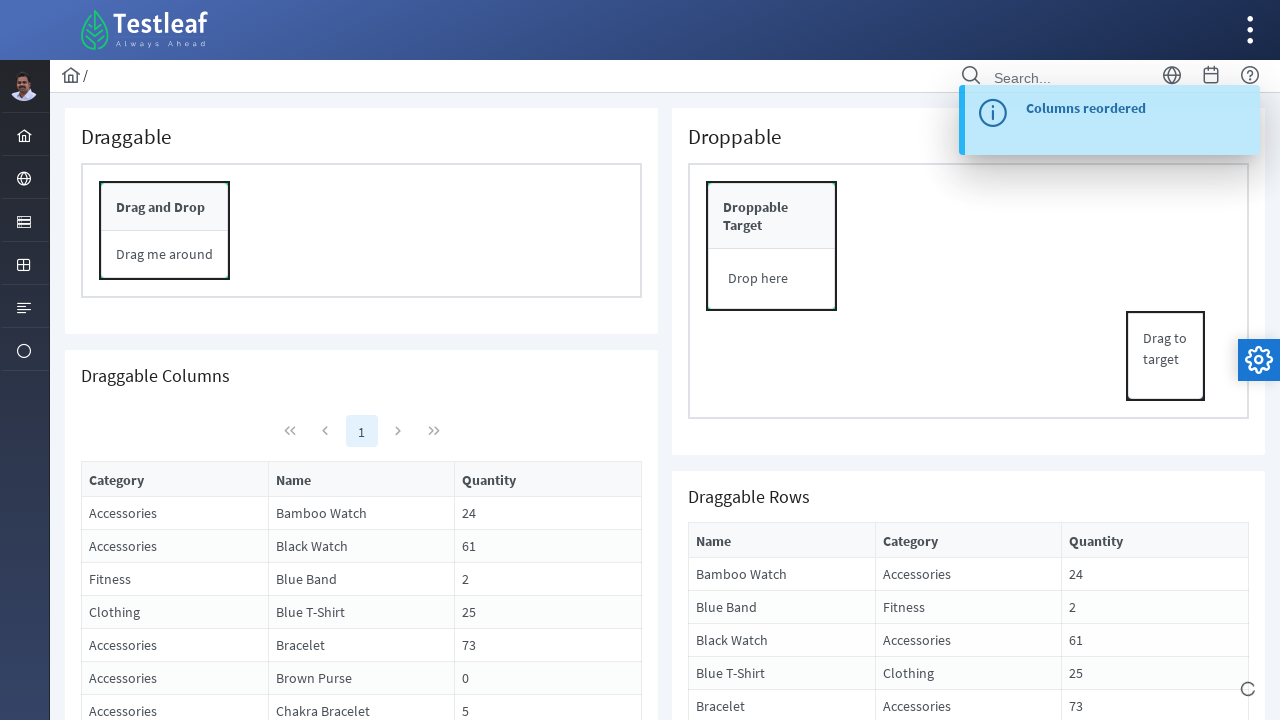

Row moved confirmation message appeared
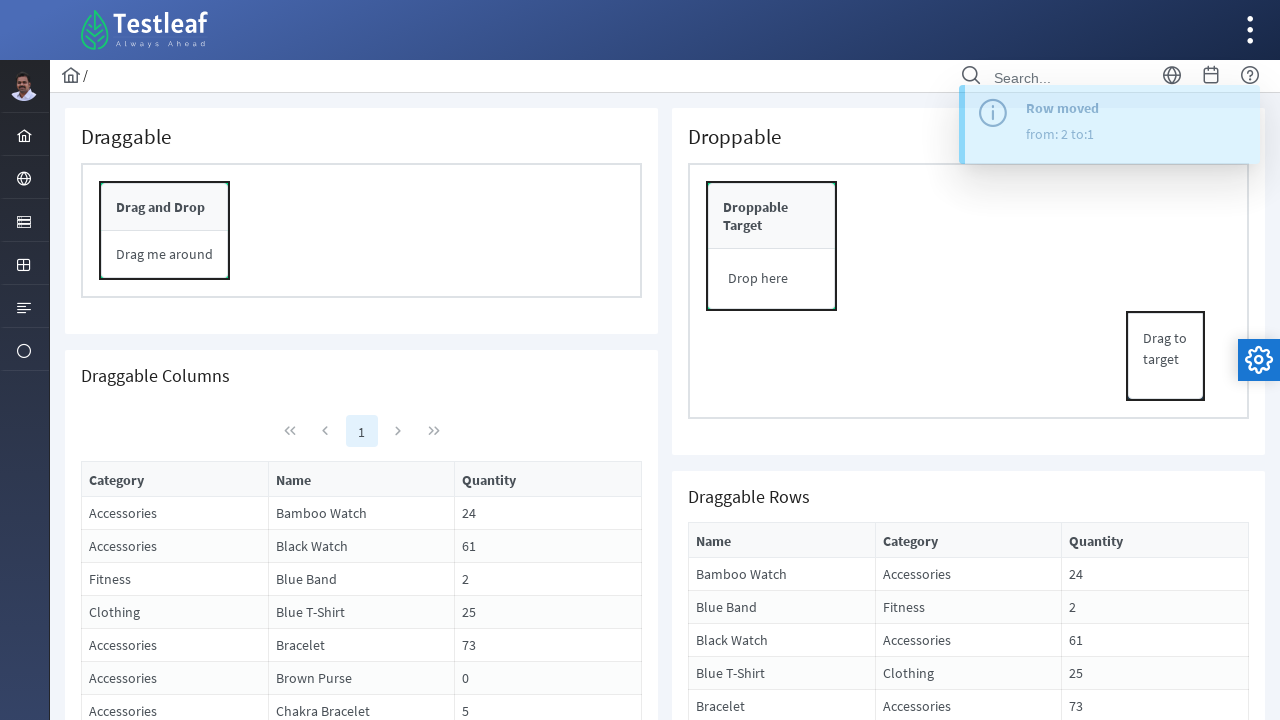

Located range slider
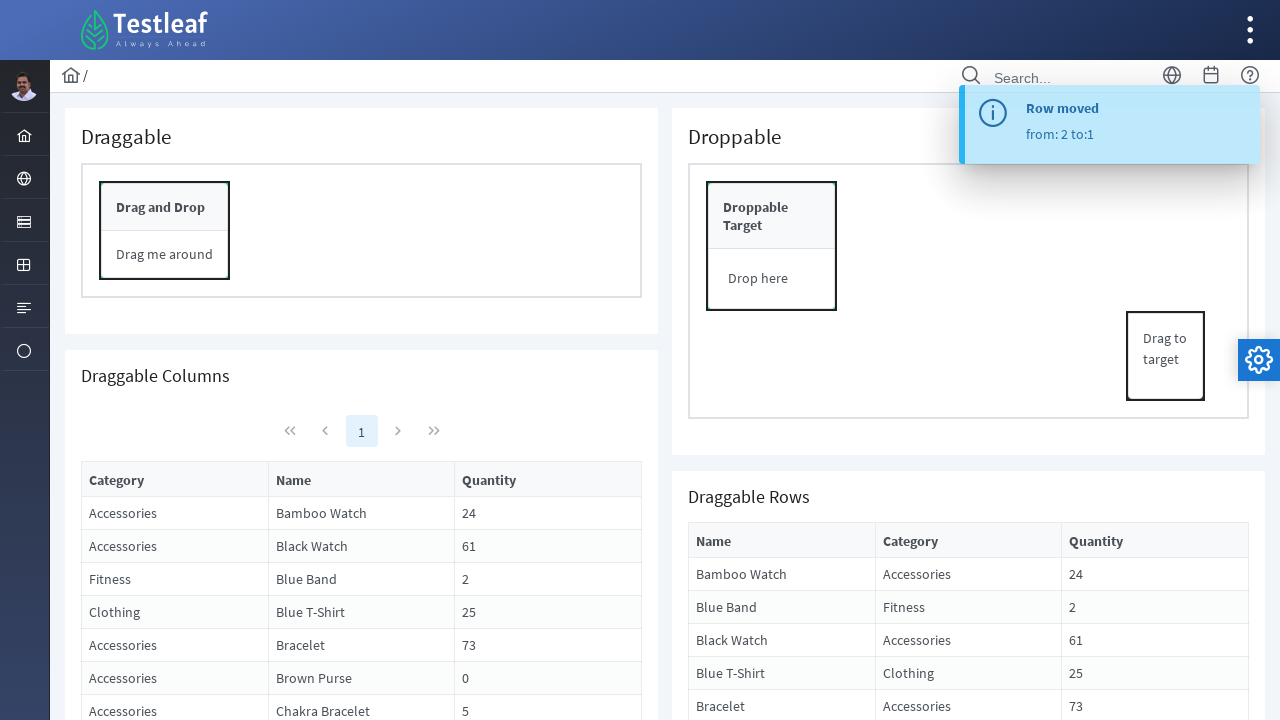

Retrieved slider bounding box coordinates
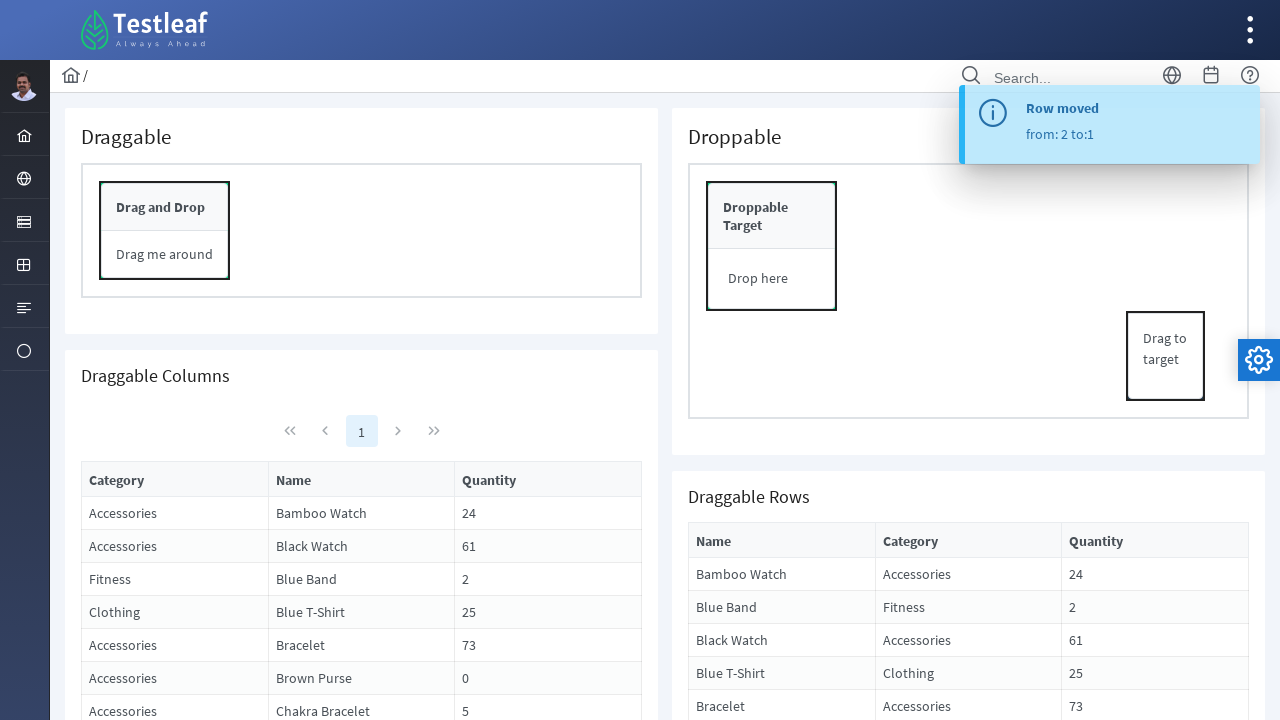

Moved mouse to slider center position at (891, 1169)
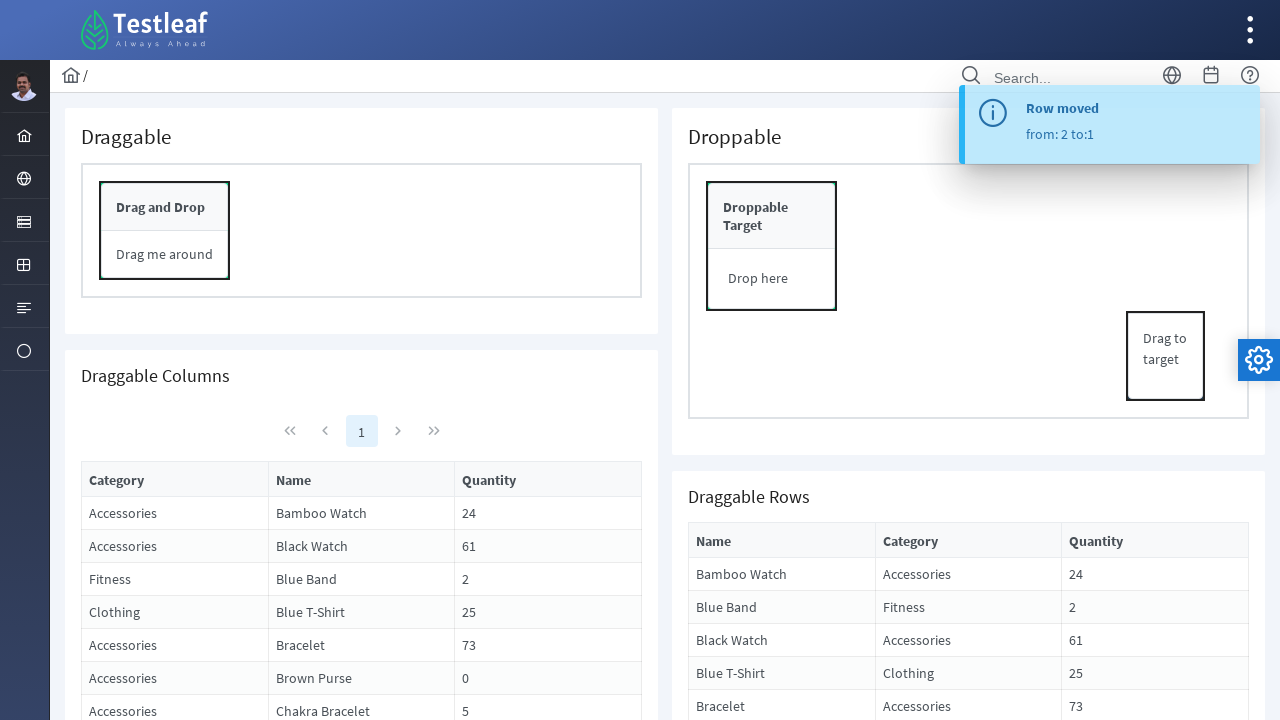

Pressed mouse button down on slider at (891, 1169)
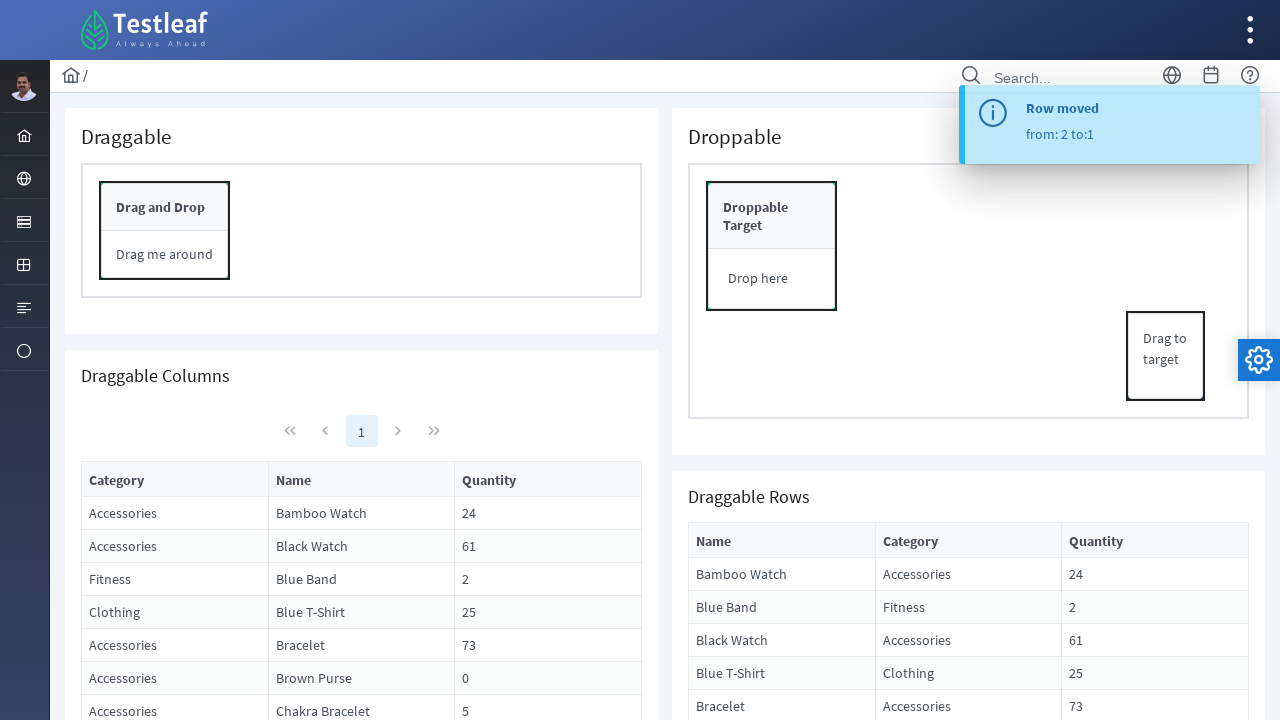

Dragged slider to the left at (811, 1169)
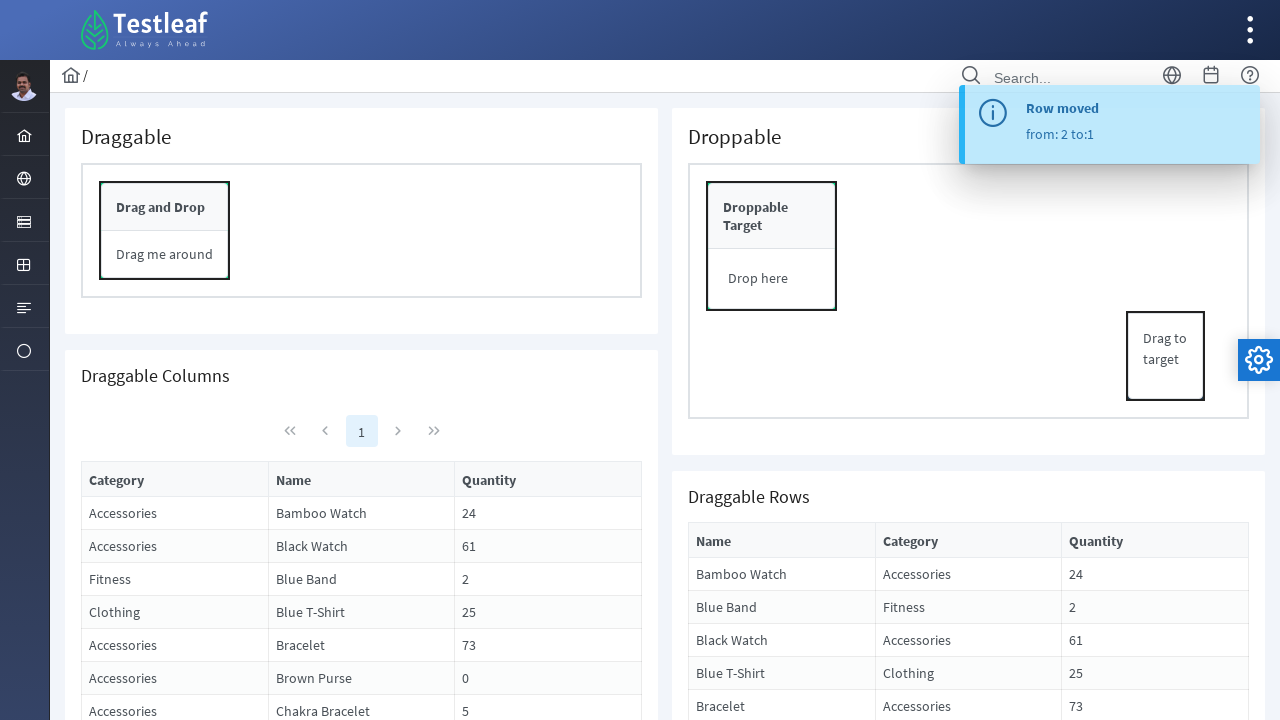

Released mouse button to complete slider adjustment at (811, 1169)
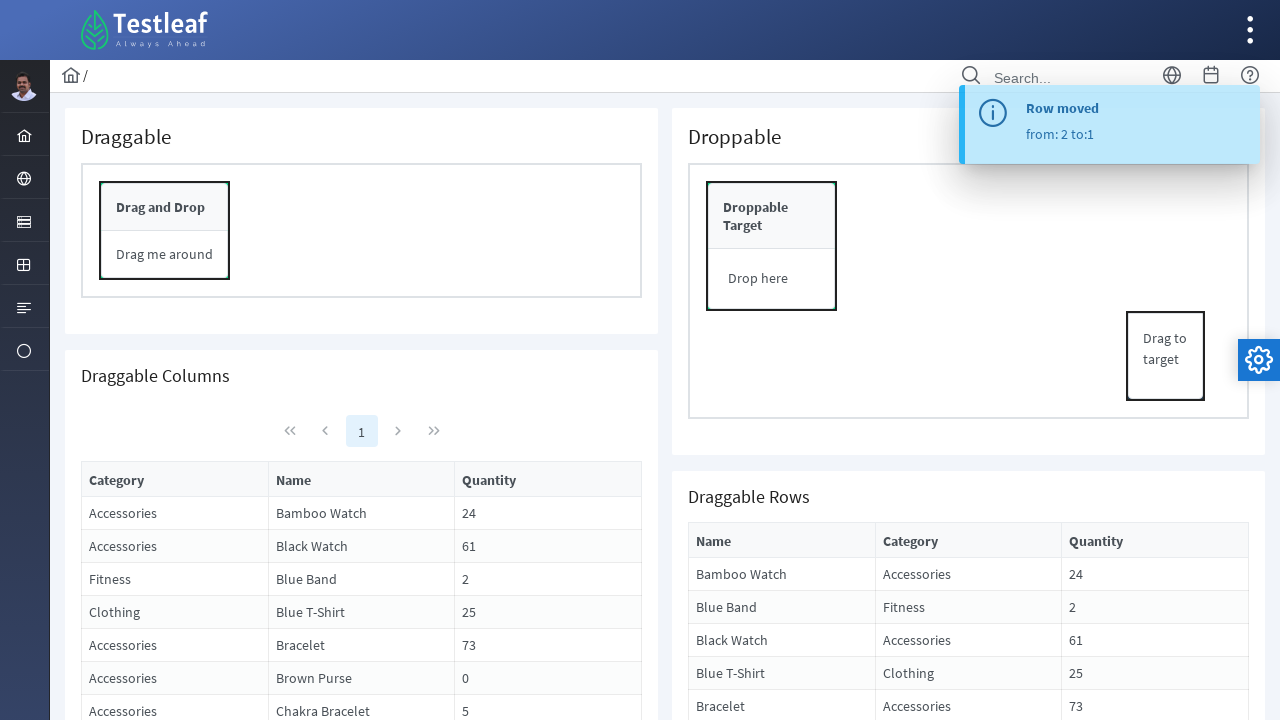

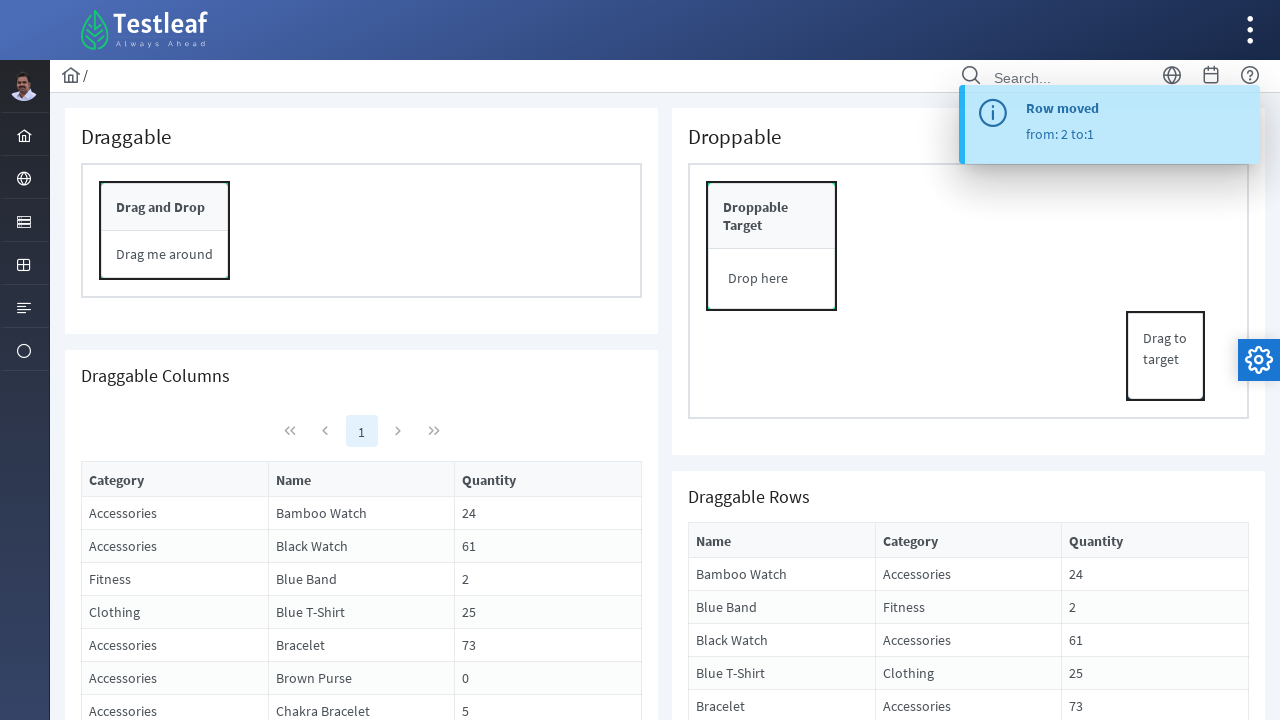